Opens the Katalon Demo Cura healthcare appointment website and clicks on the "Make Appointment" link to navigate to the appointment page.

Starting URL: https://katalon-demo-cura.herokuapp.com/

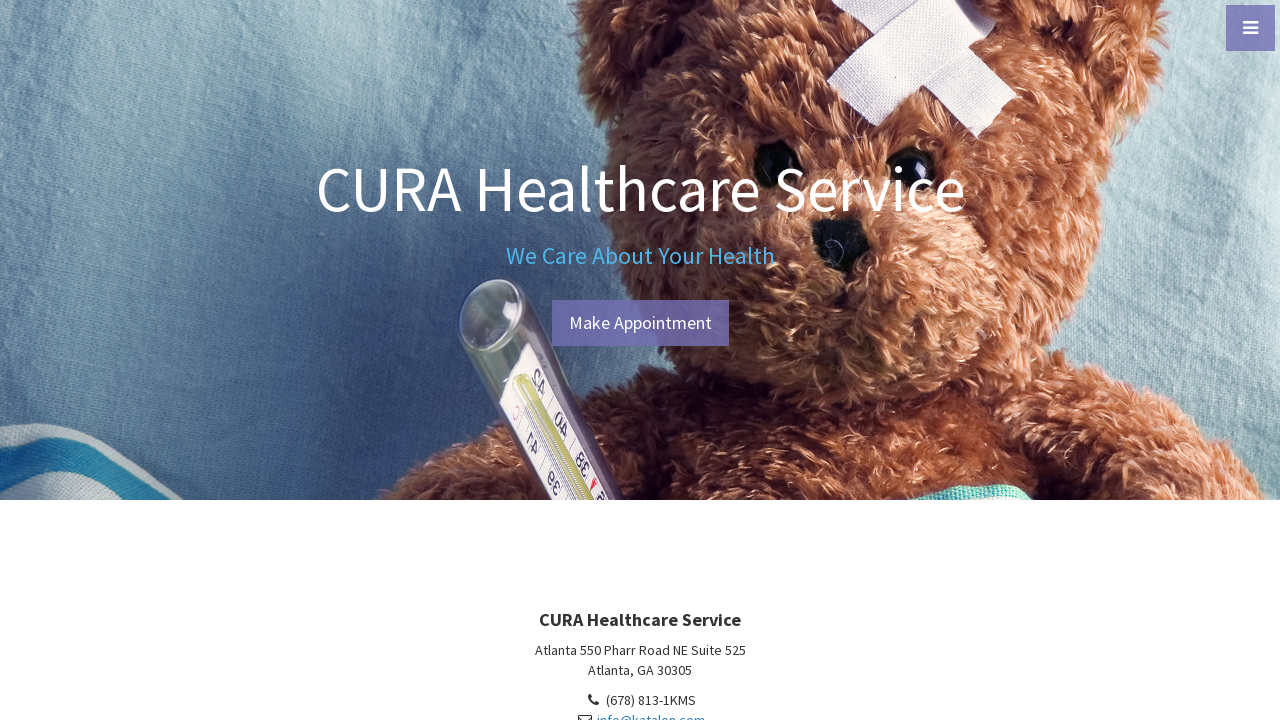

Navigated to Katalon Demo Cura healthcare appointment website
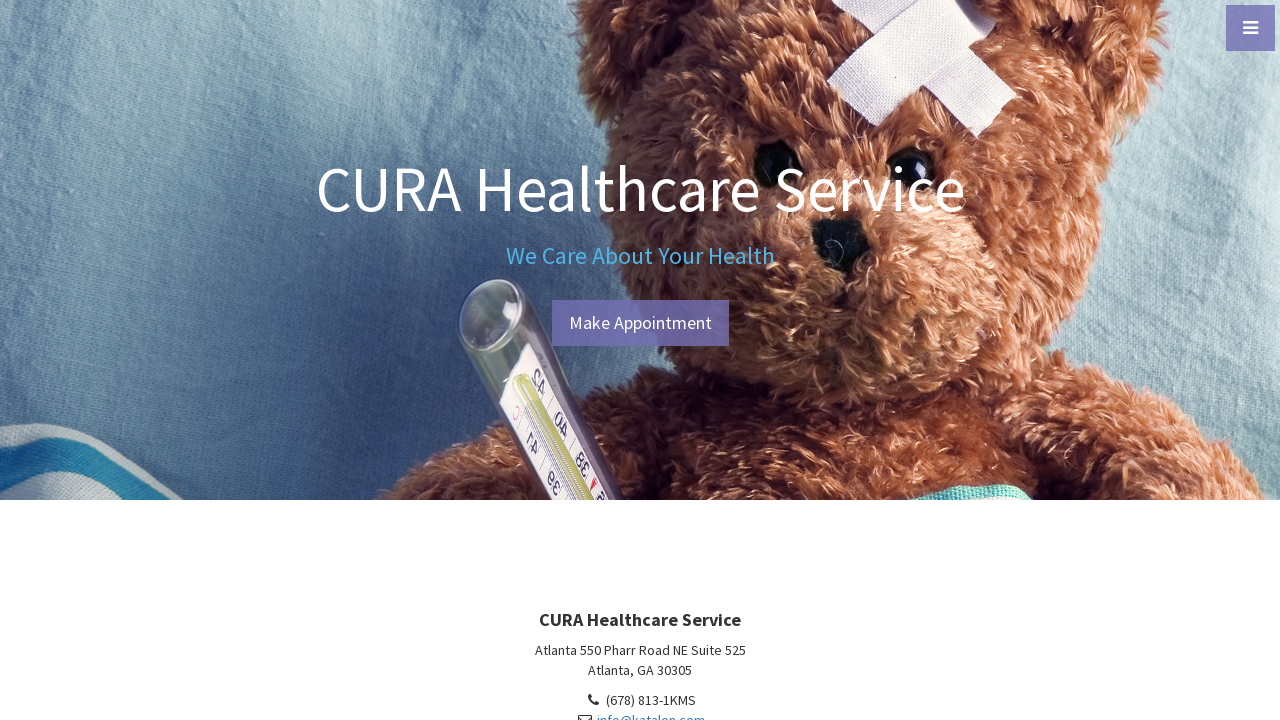

Clicked 'Make Appointment' button to navigate to appointment page at (640, 323) on #btn-make-appointment
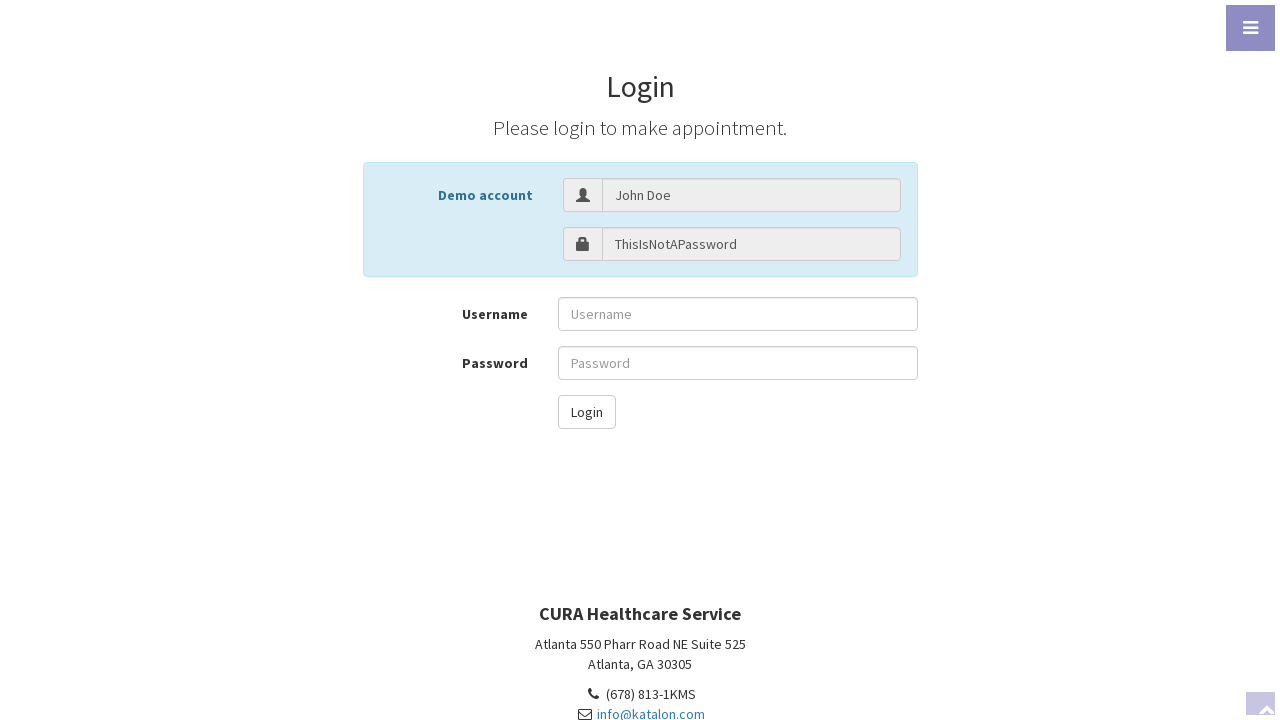

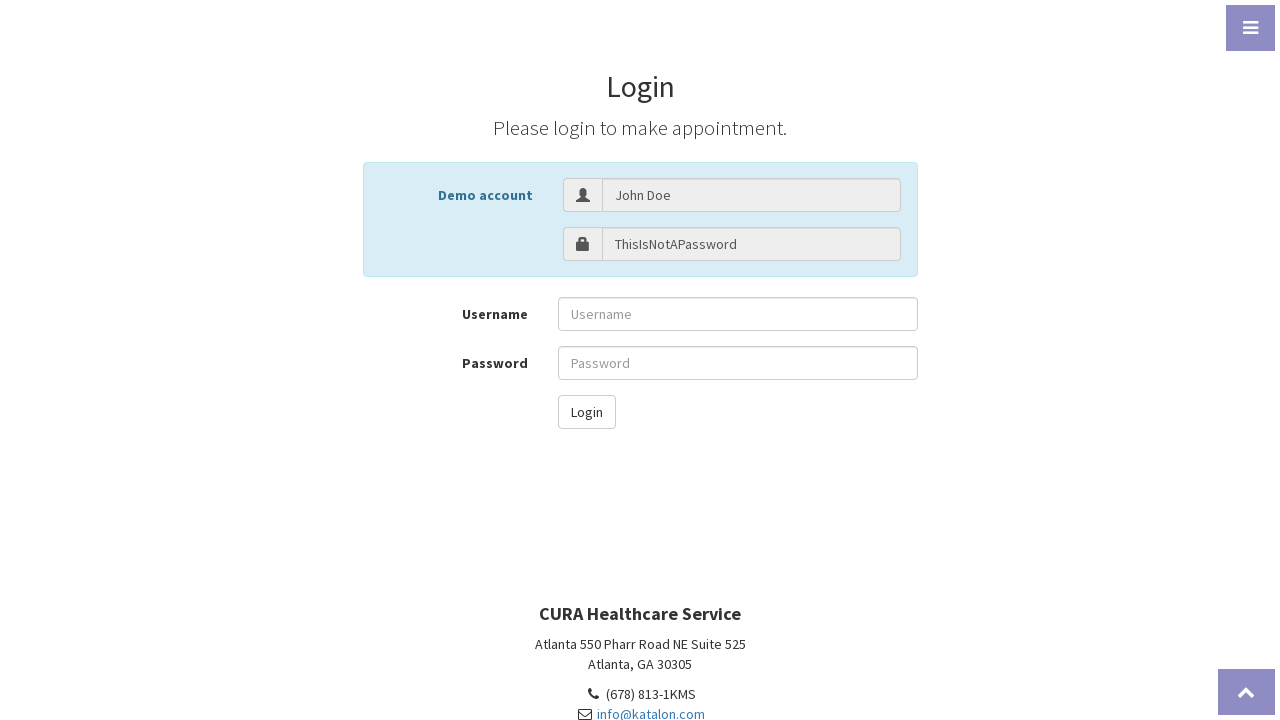